Tests a slow calculator web application by setting a delay, performing a calculation (7 + 8), and verifying the result displays correctly after waiting for the operation to complete.

Starting URL: https://bonigarcia.dev/selenium-webdriver-java/slow-calculator.html

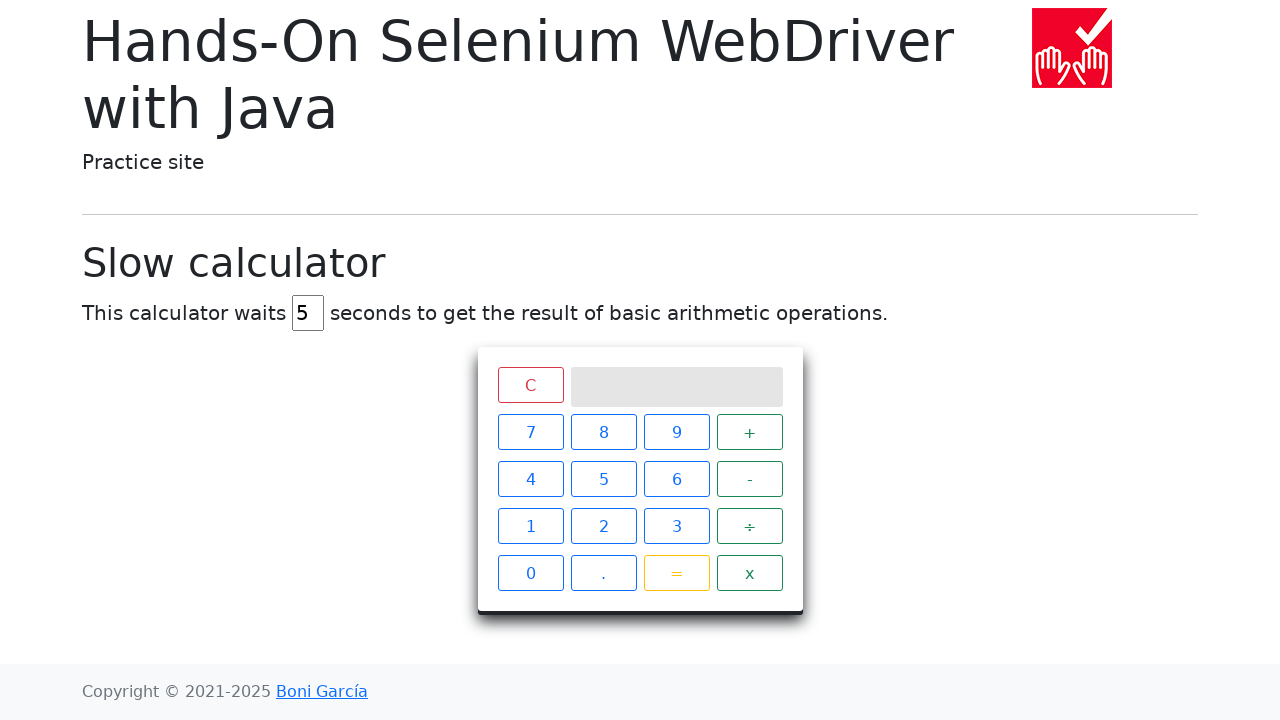

Set viewport size to 1920x1080
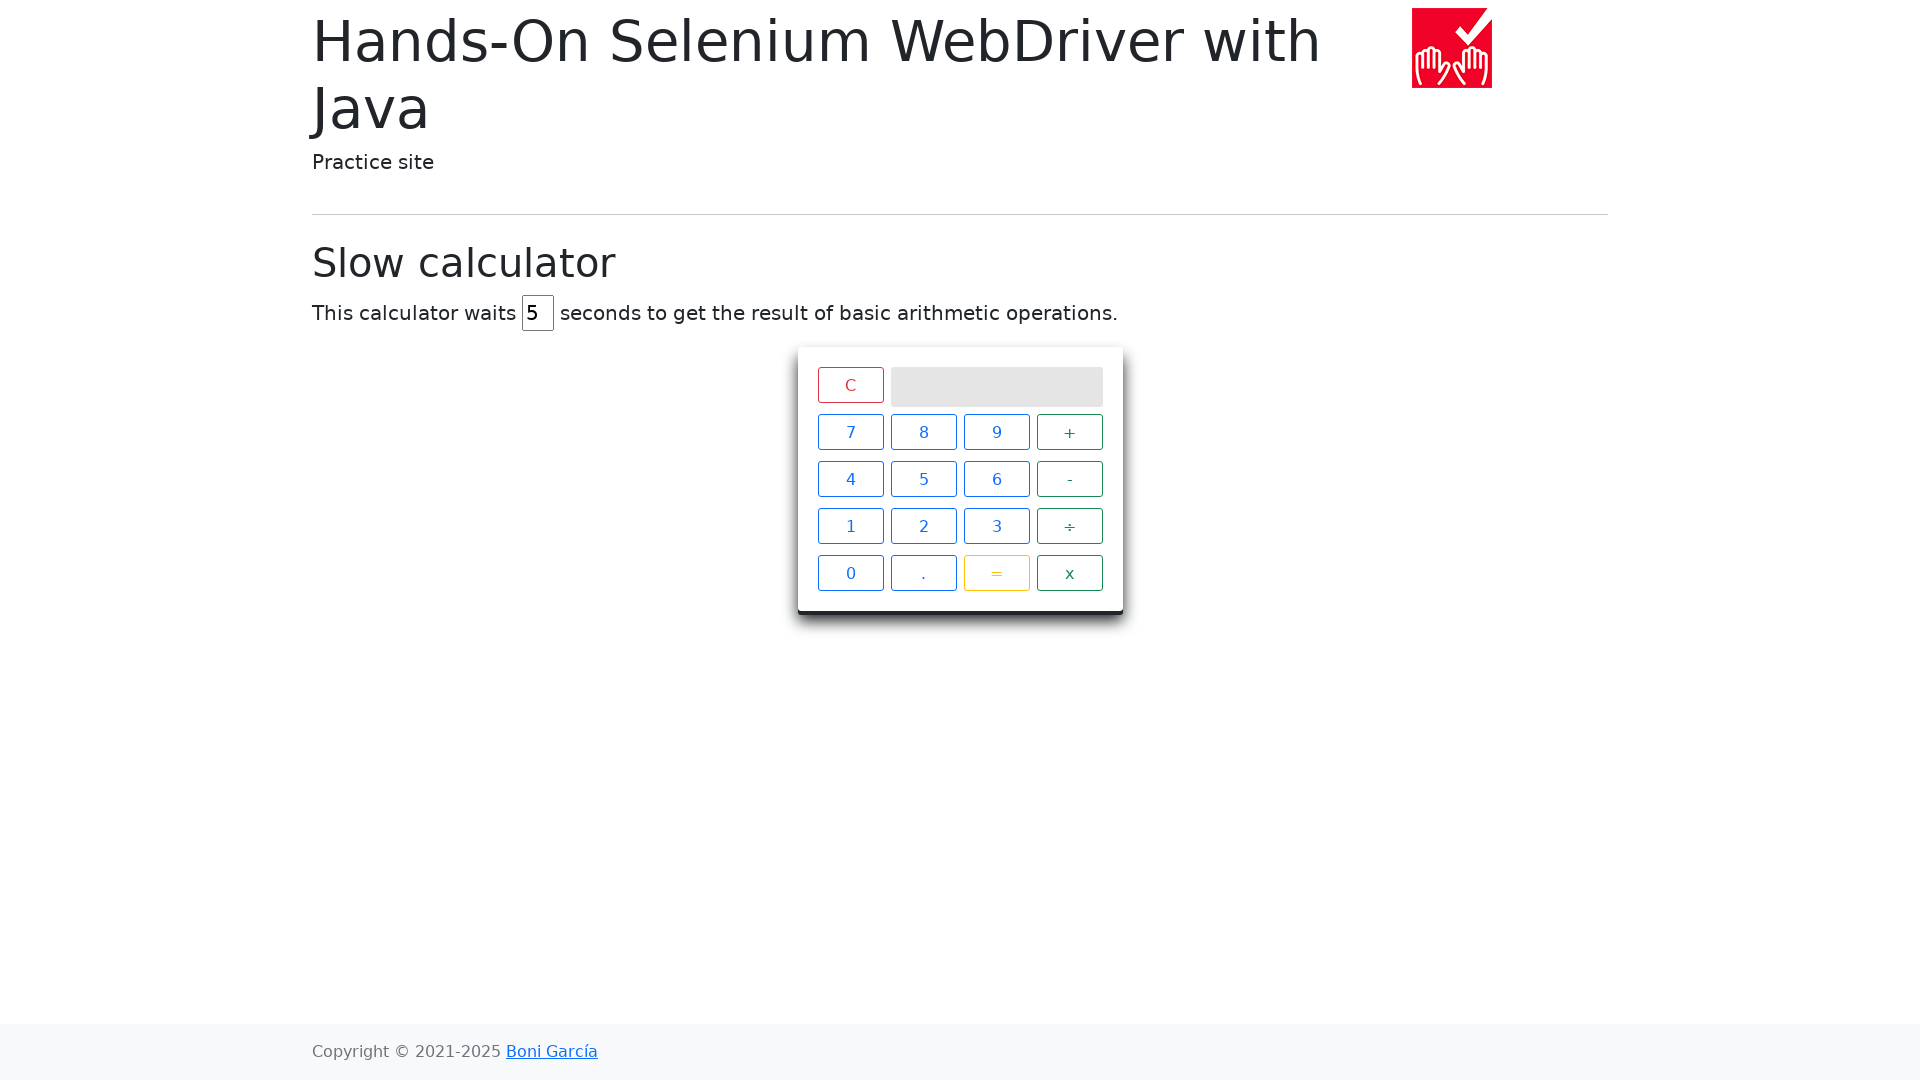

Located delay input field
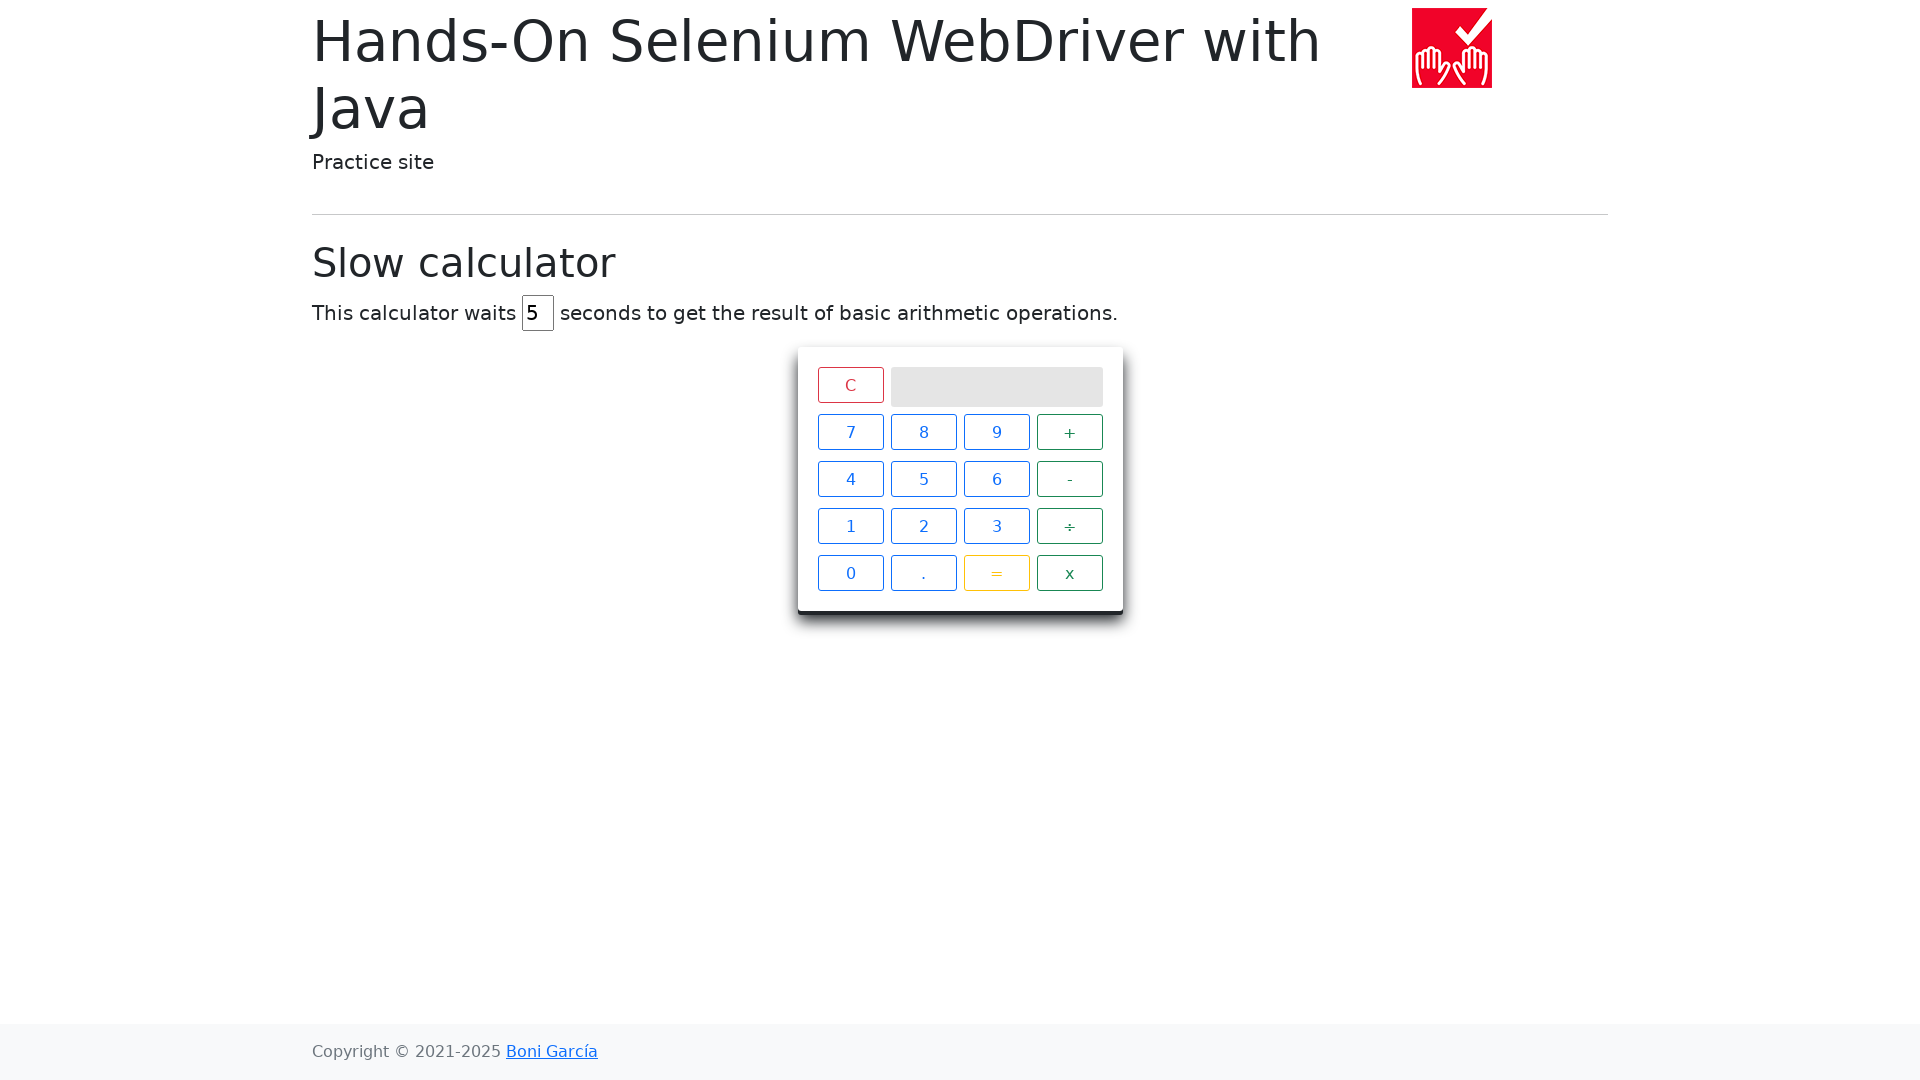

Cleared delay input field on #delay
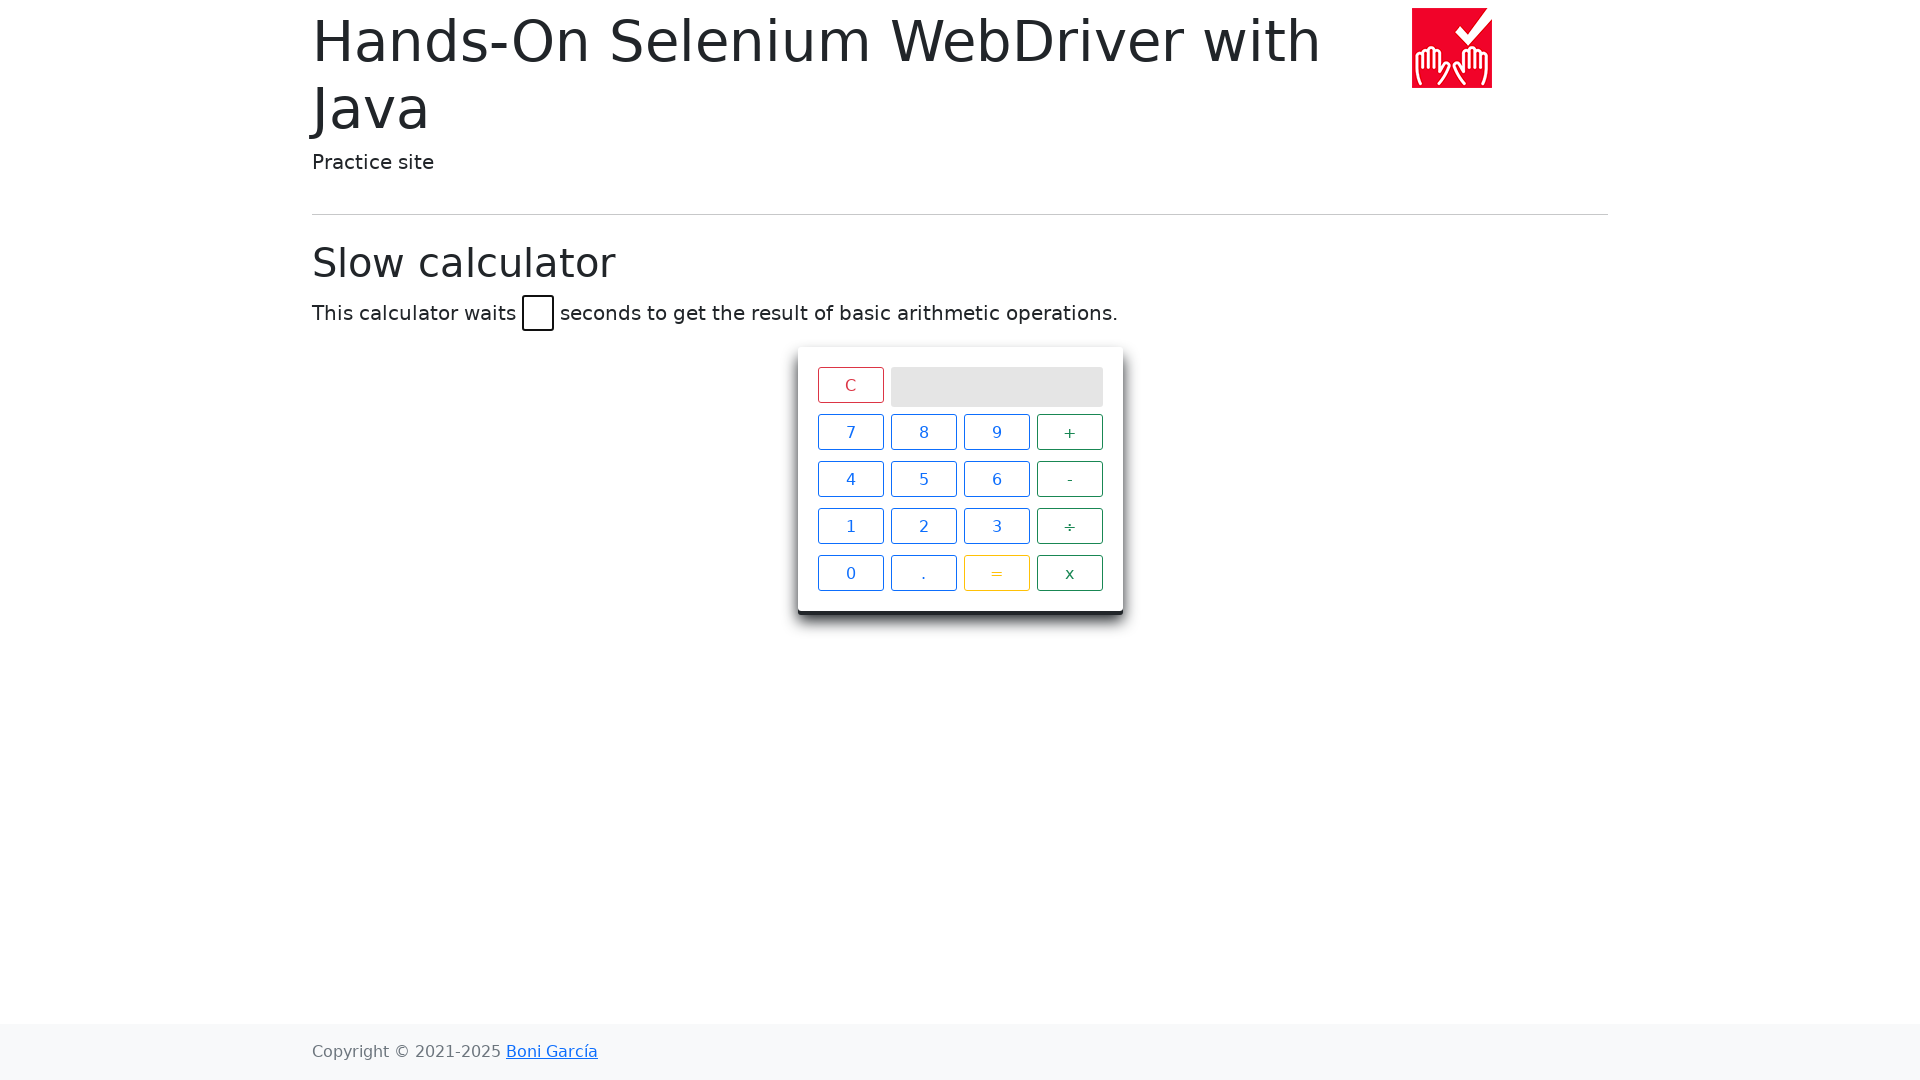

Filled delay input with '5' seconds on #delay
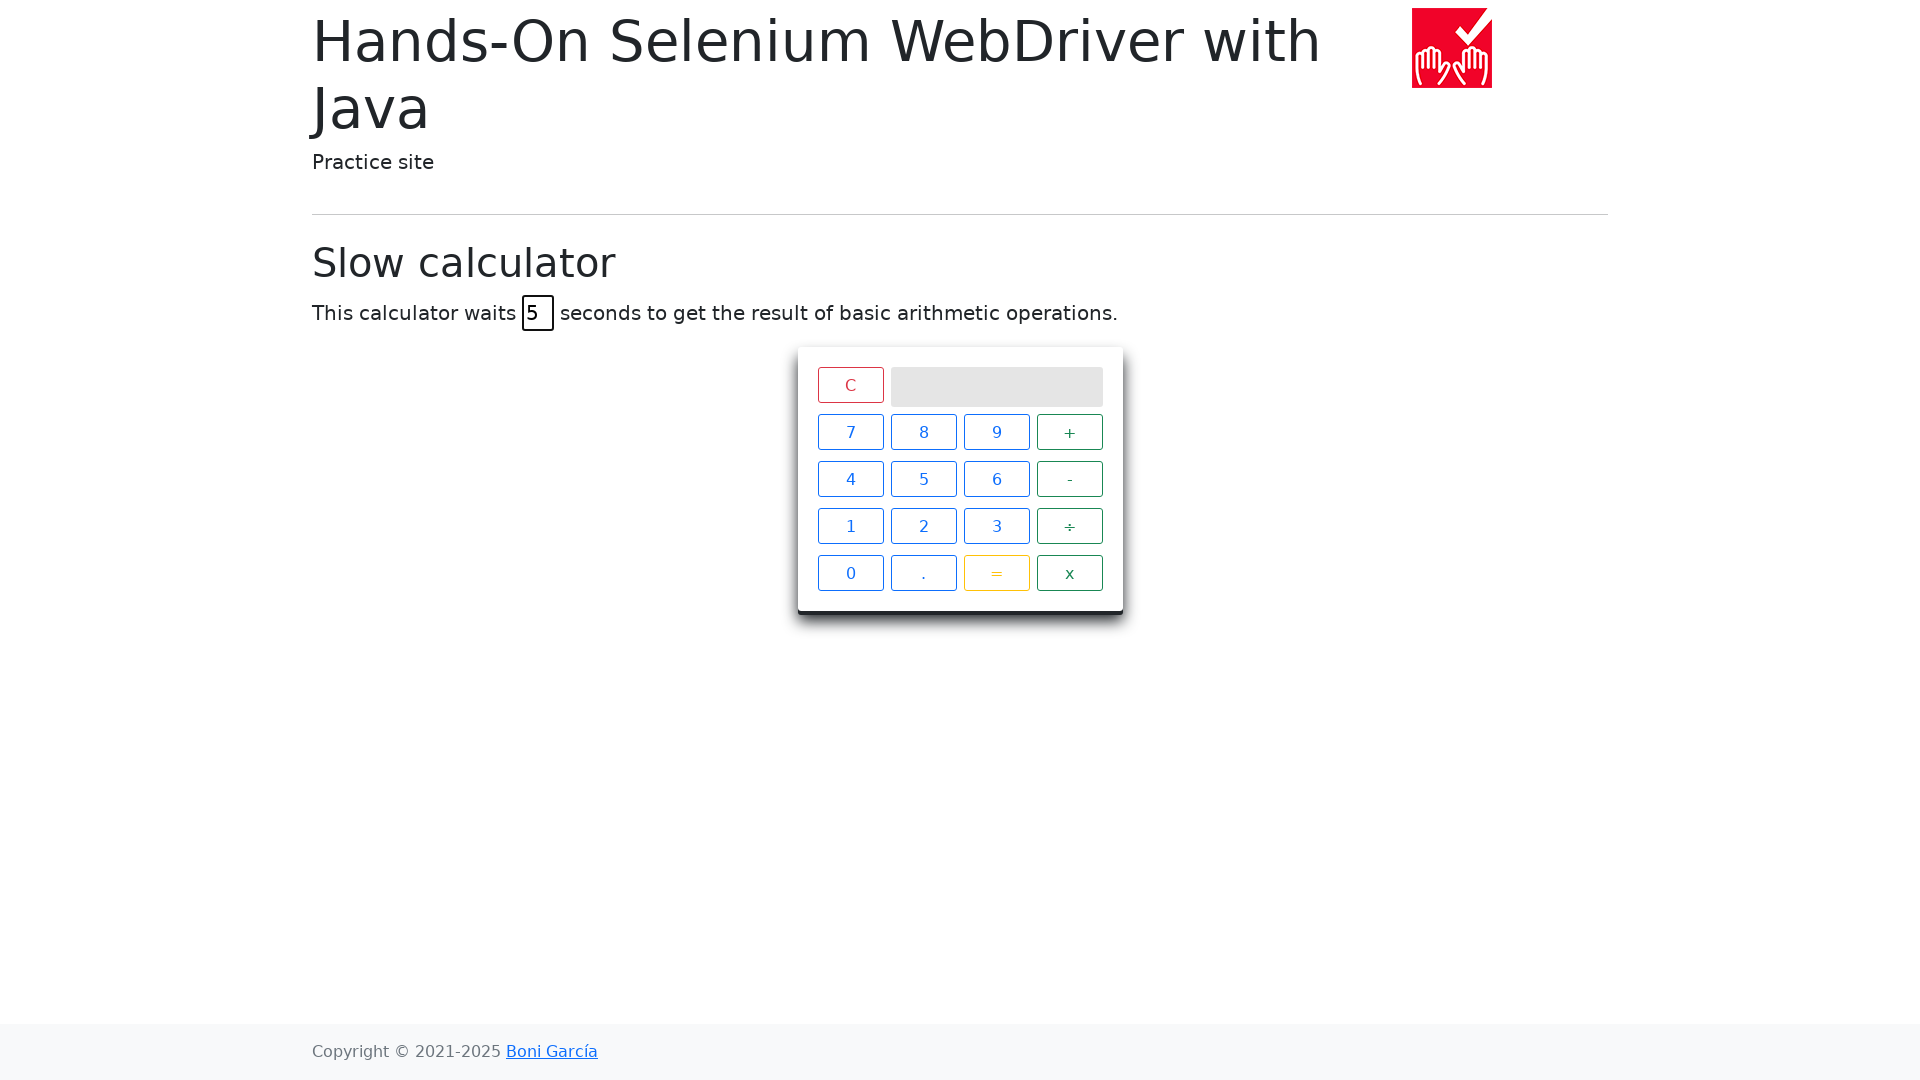

Clicked calculator button '7' at (850, 432) on xpath=//span[text()='7']
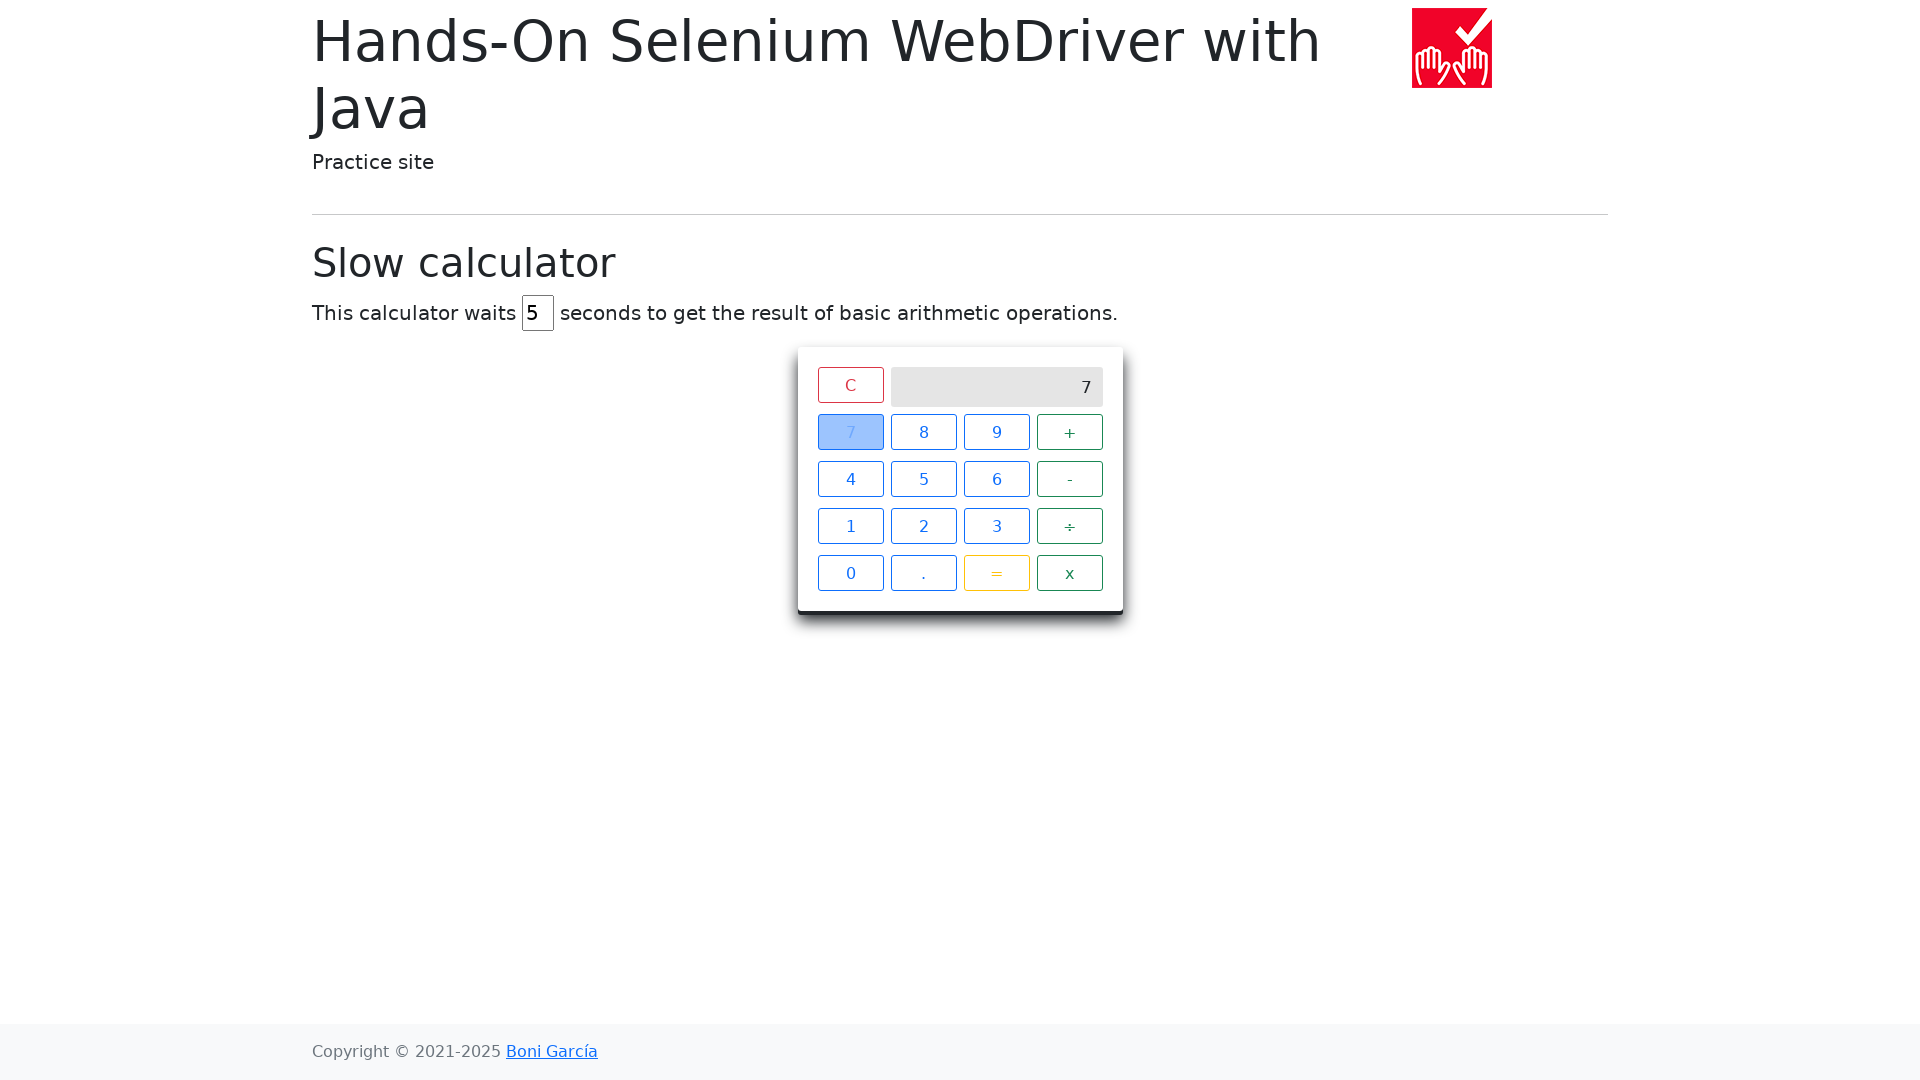

Clicked calculator button '+' at (1070, 432) on xpath=//span[text()='+']
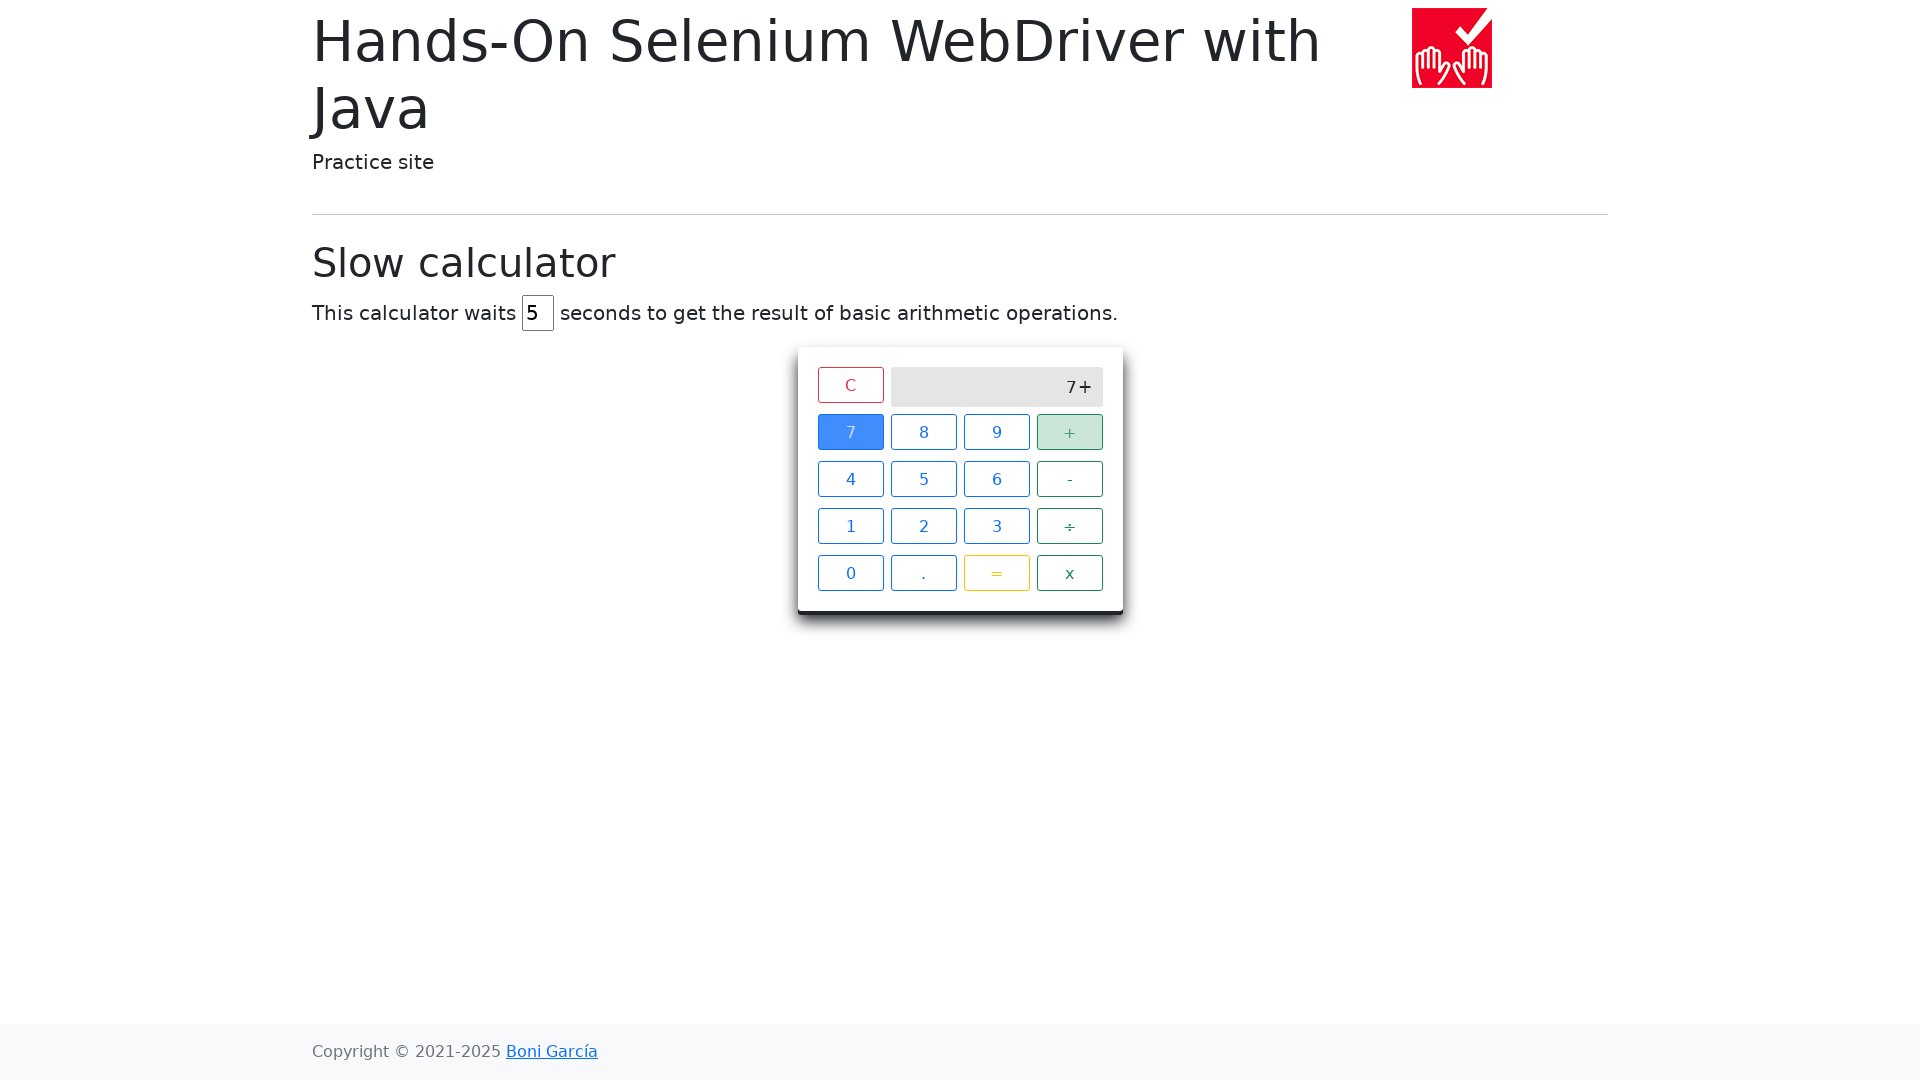

Clicked calculator button '8' at (924, 432) on xpath=//span[text()='8']
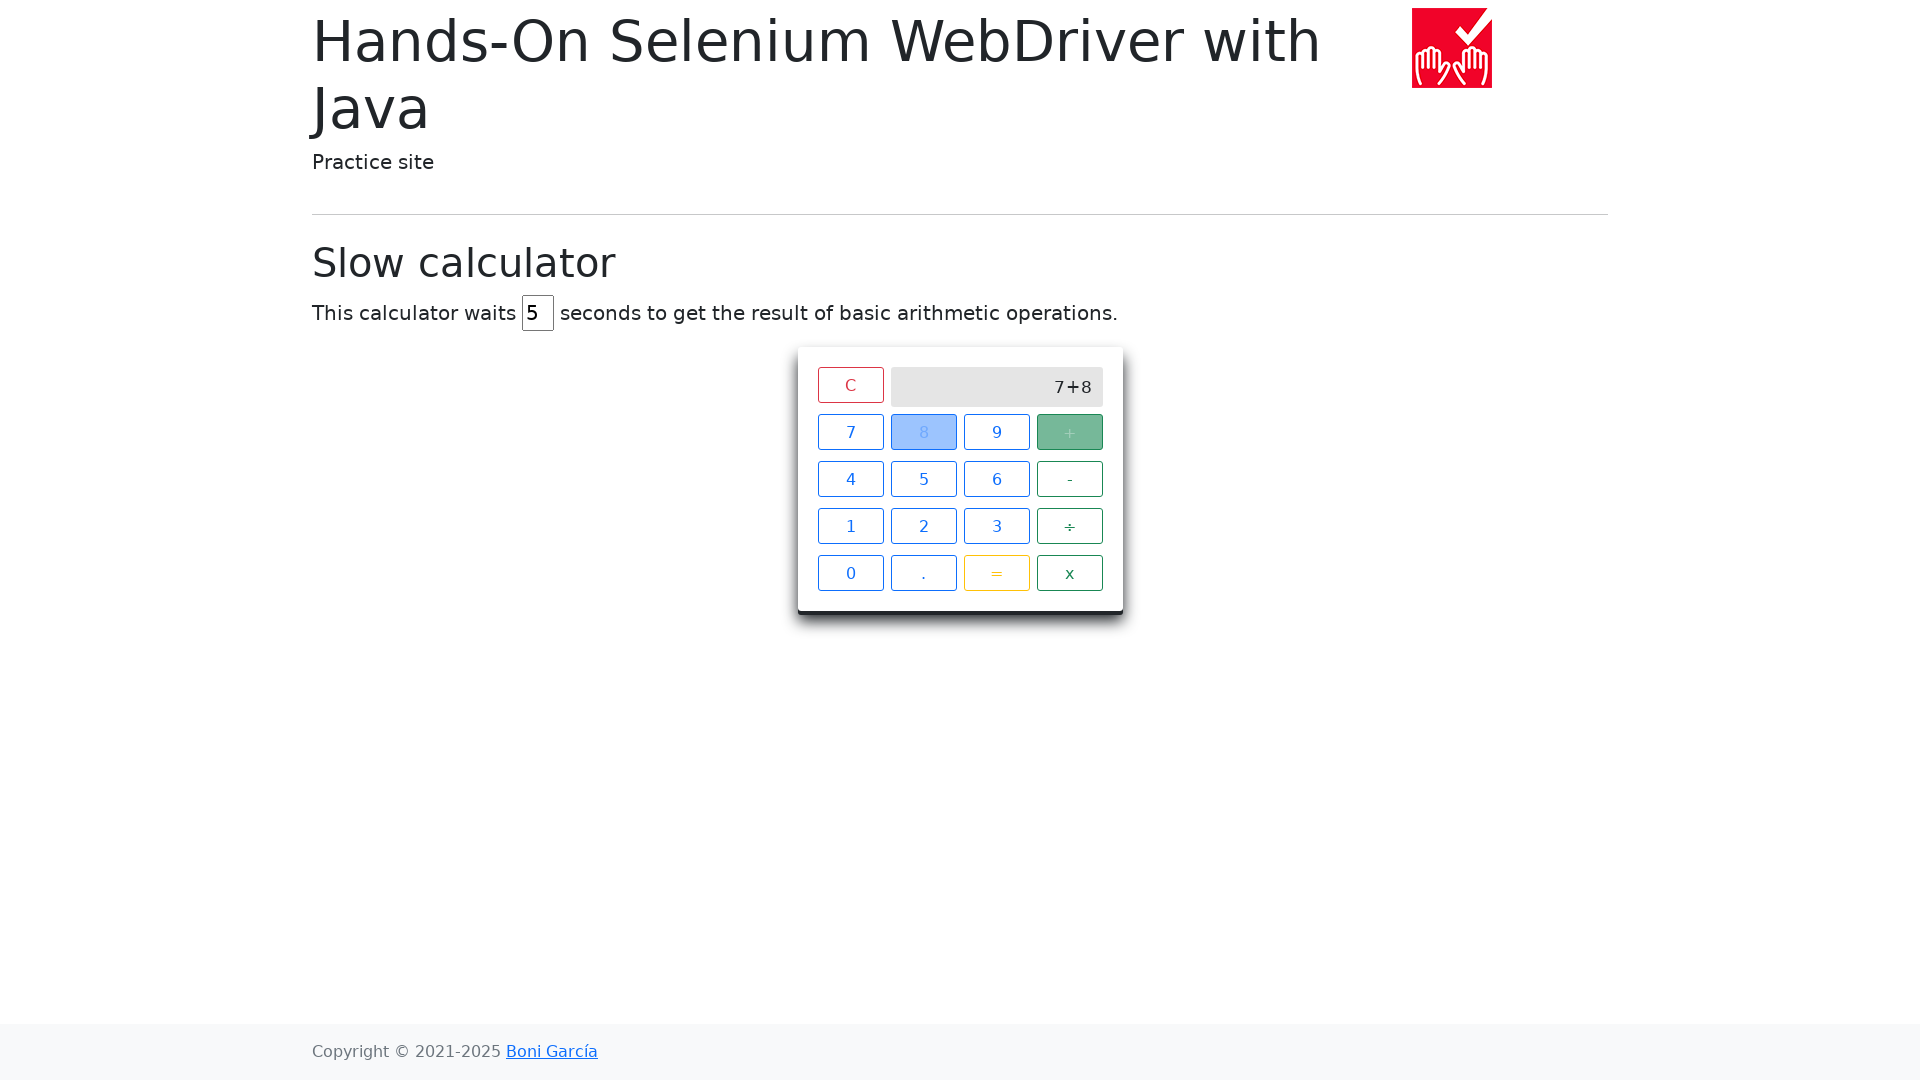

Clicked calculator button '=' to perform calculation at (996, 573) on xpath=//span[text()='=']
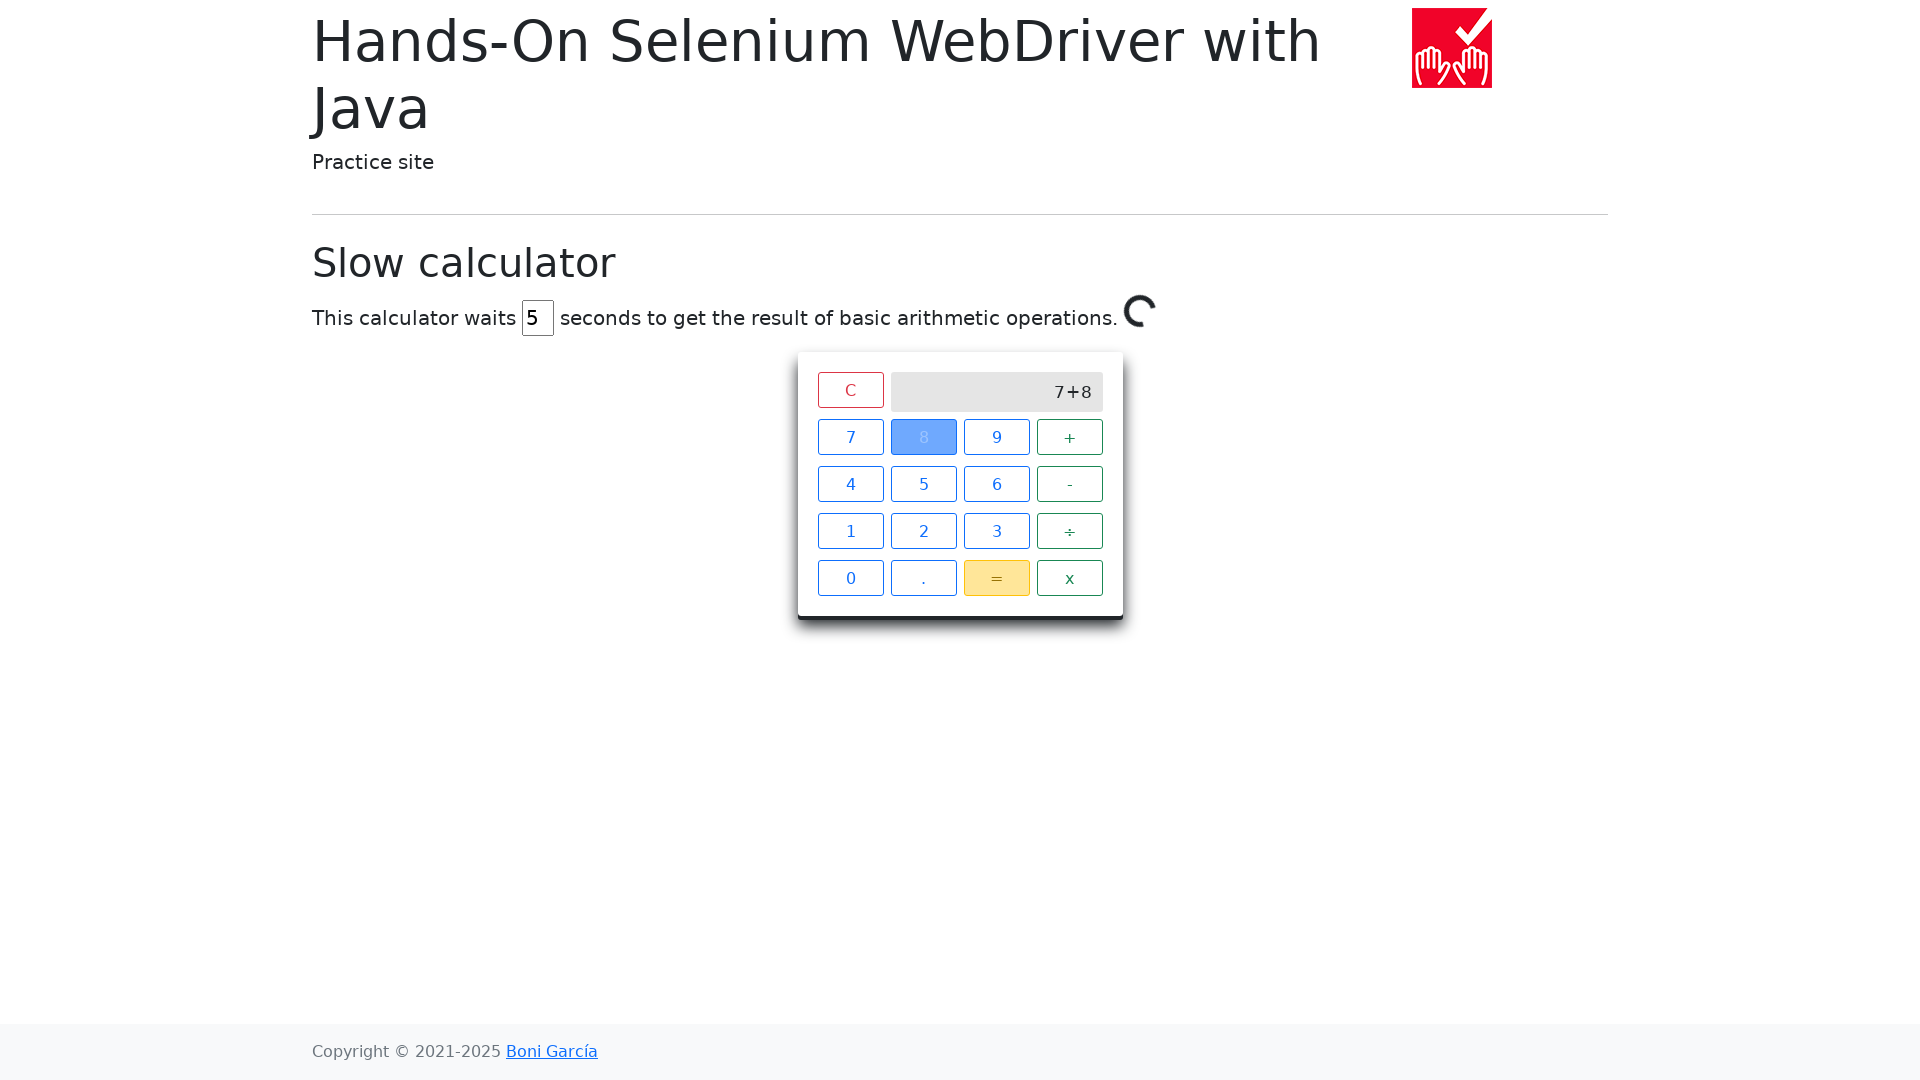

Waited for calculation result '15' to display on screen
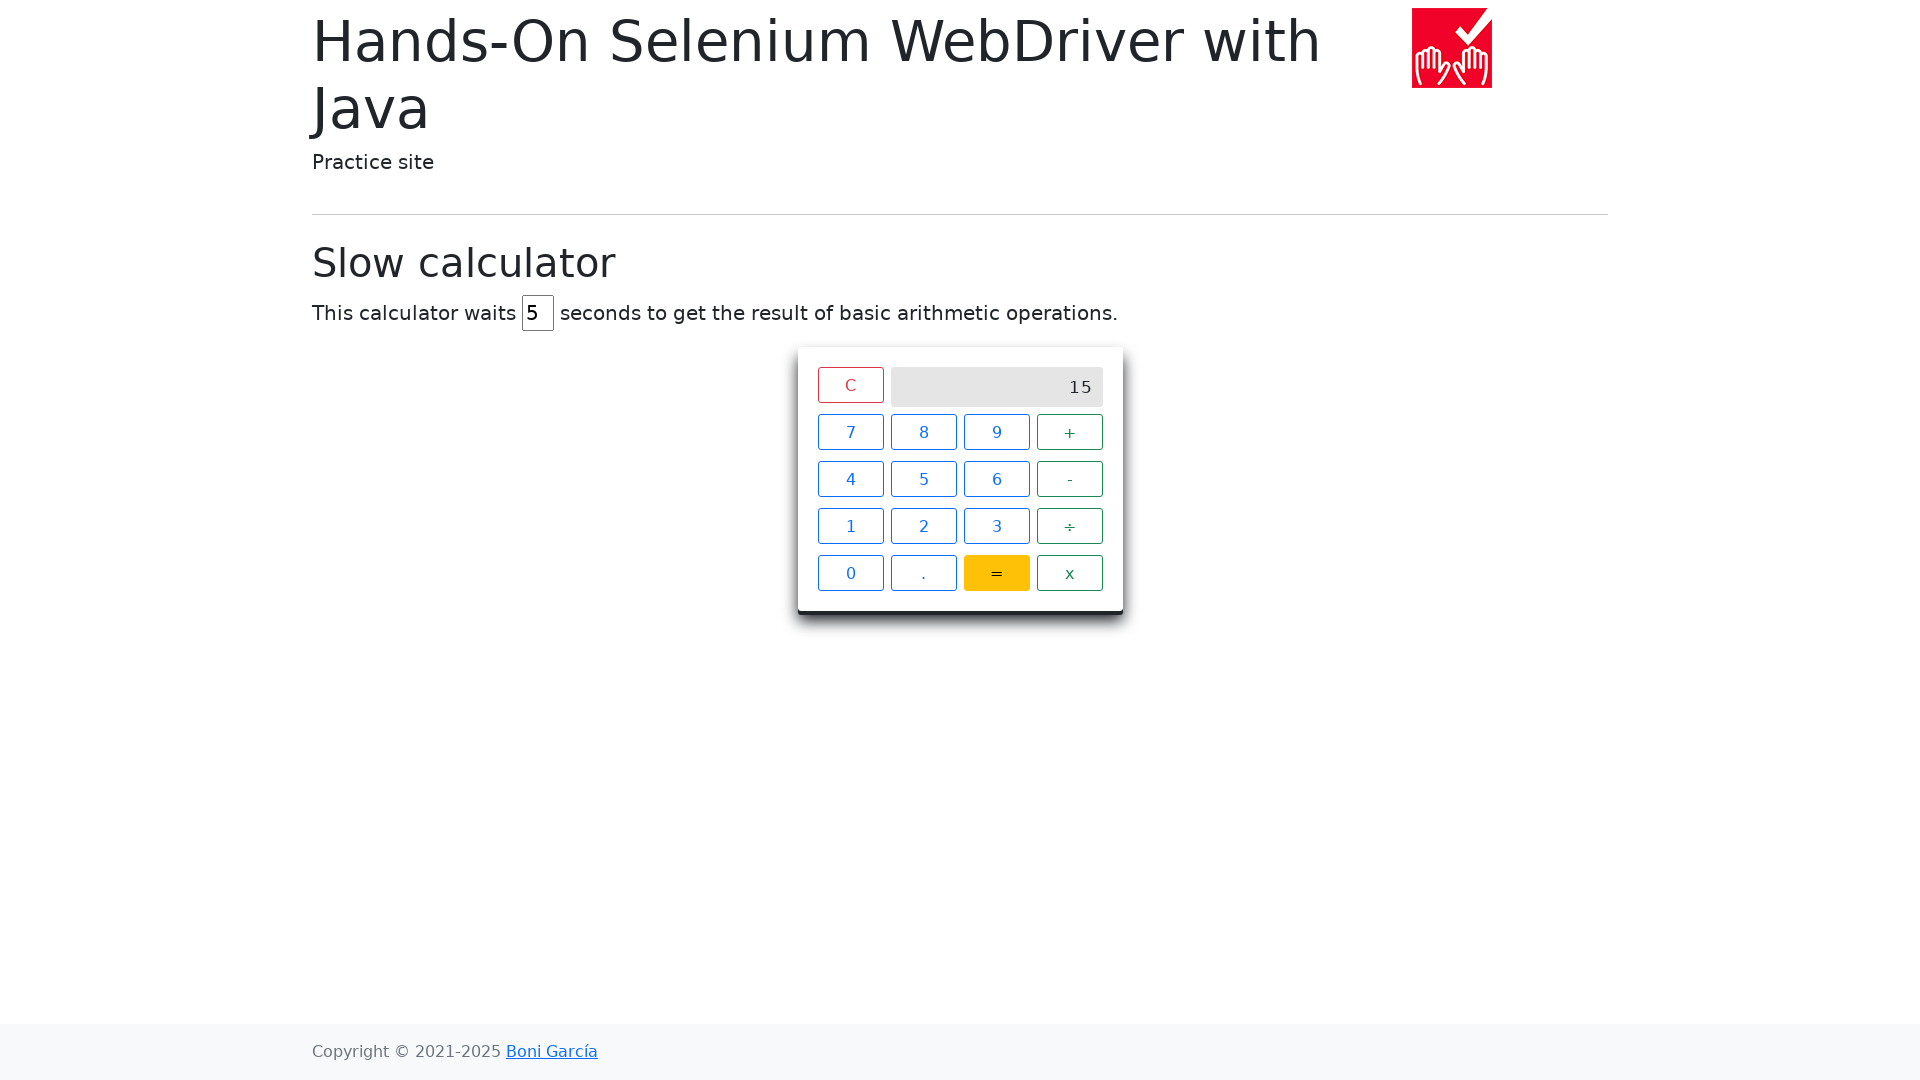

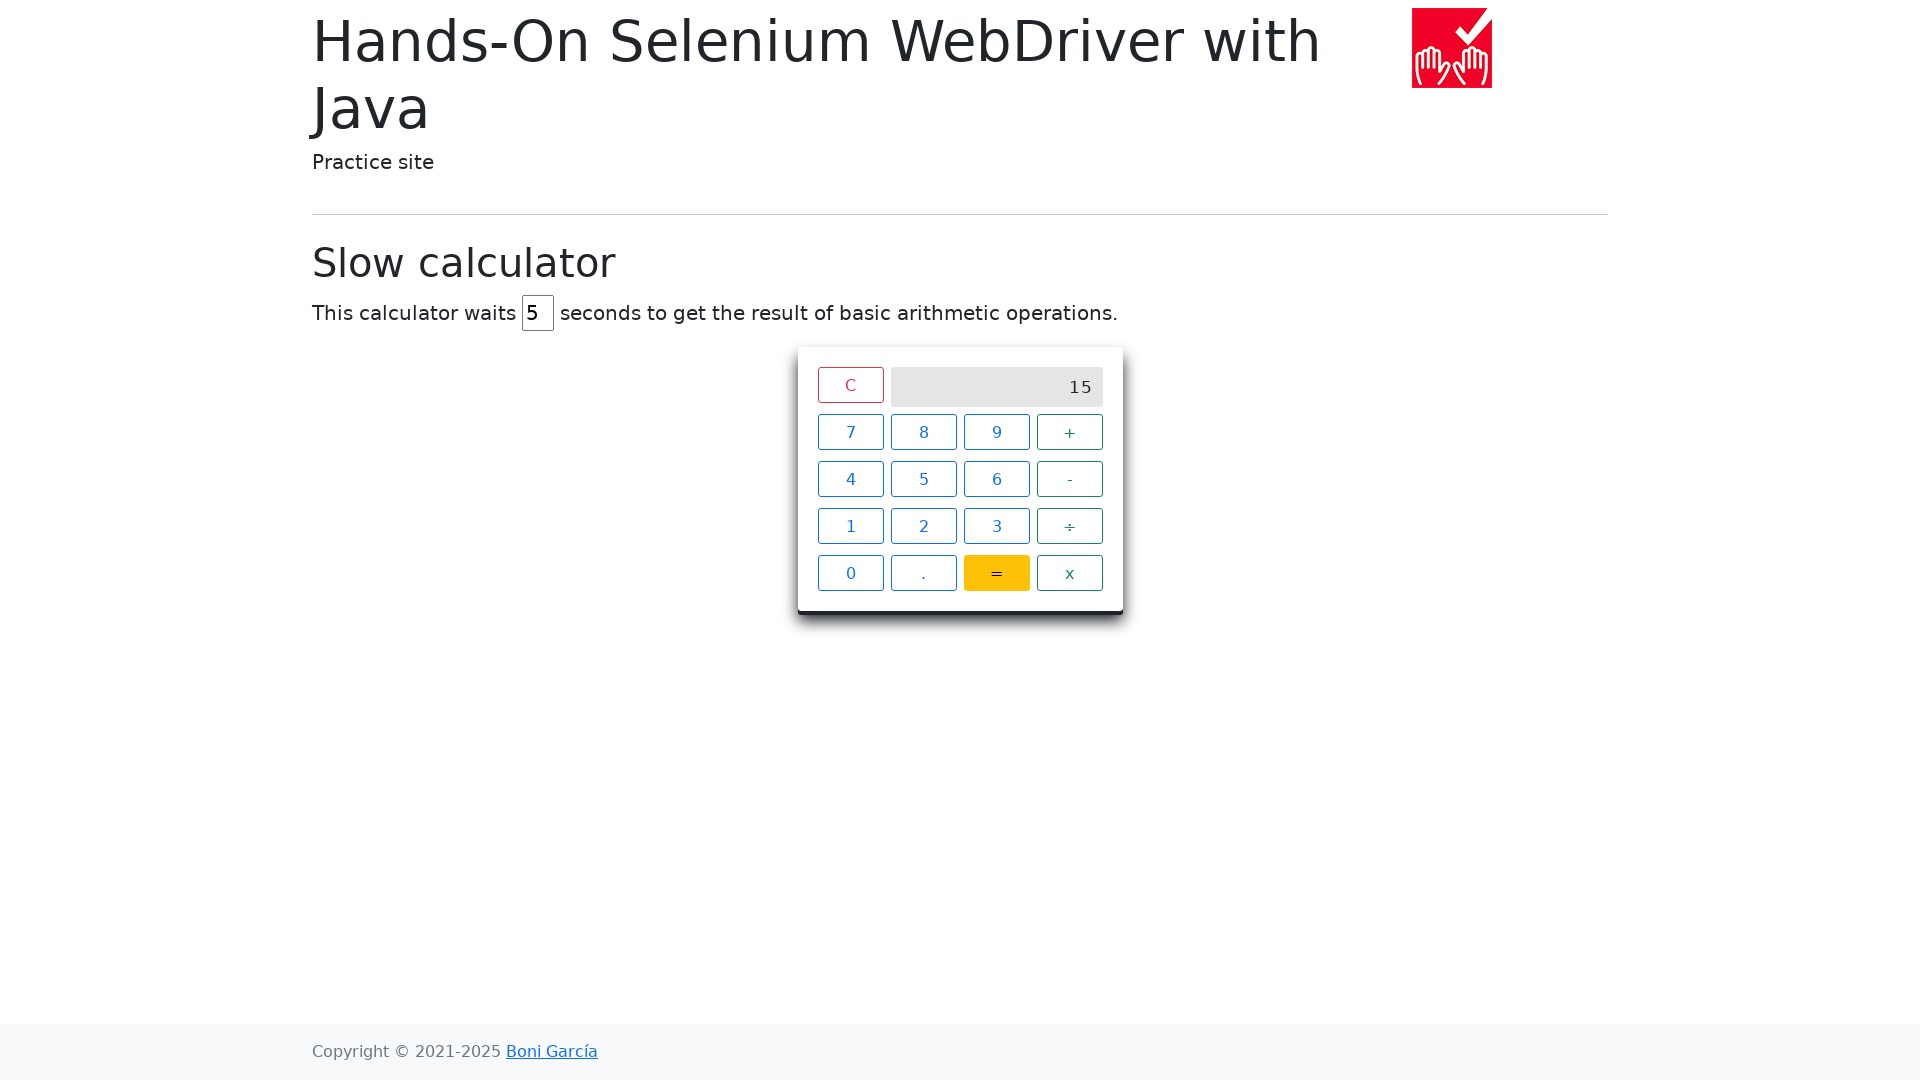